Navigates to automation practice page and verifies the first product table contains 'Appium' course information

Starting URL: https://rahulshettyacademy.com/AutomationPractice/

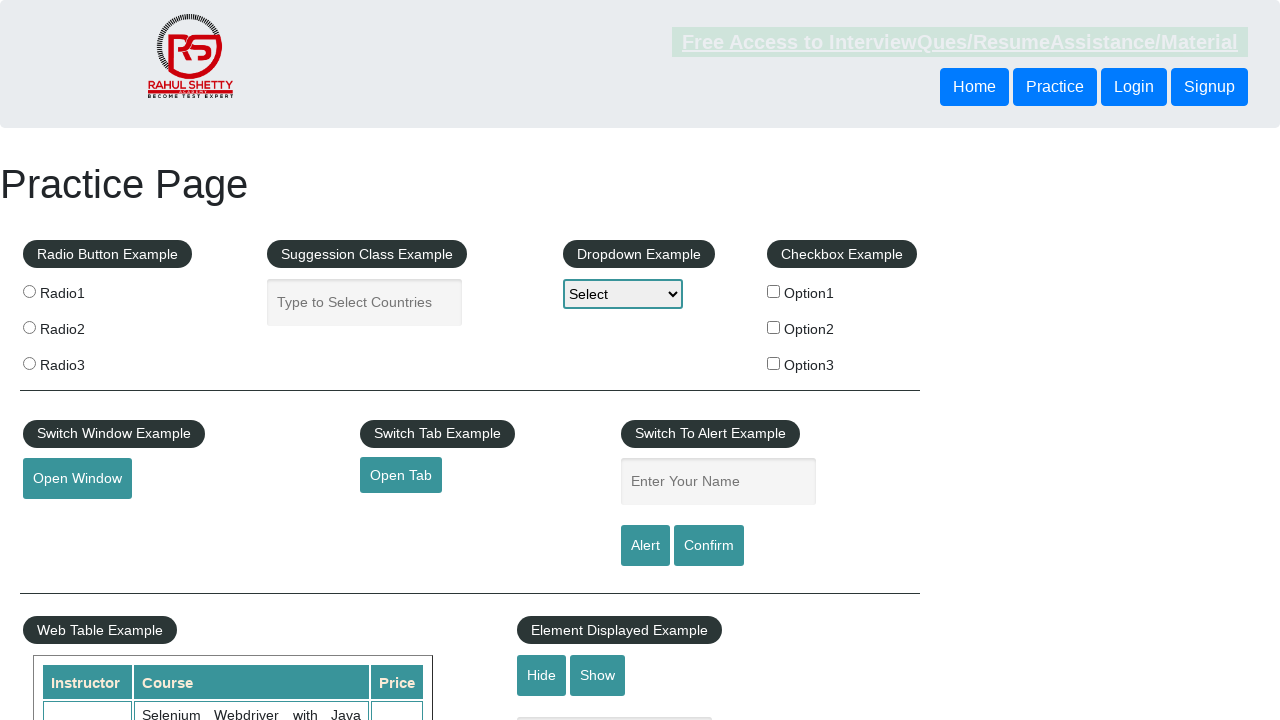

Navigated to automation practice page
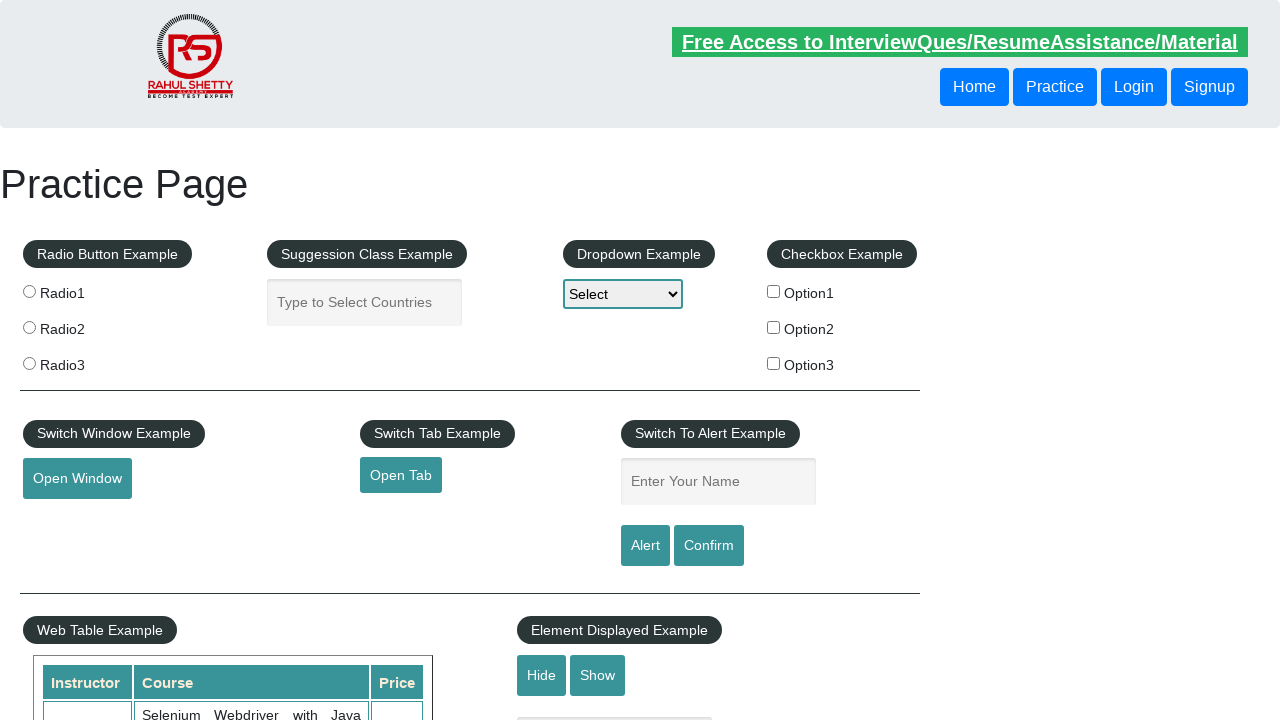

Product table loaded
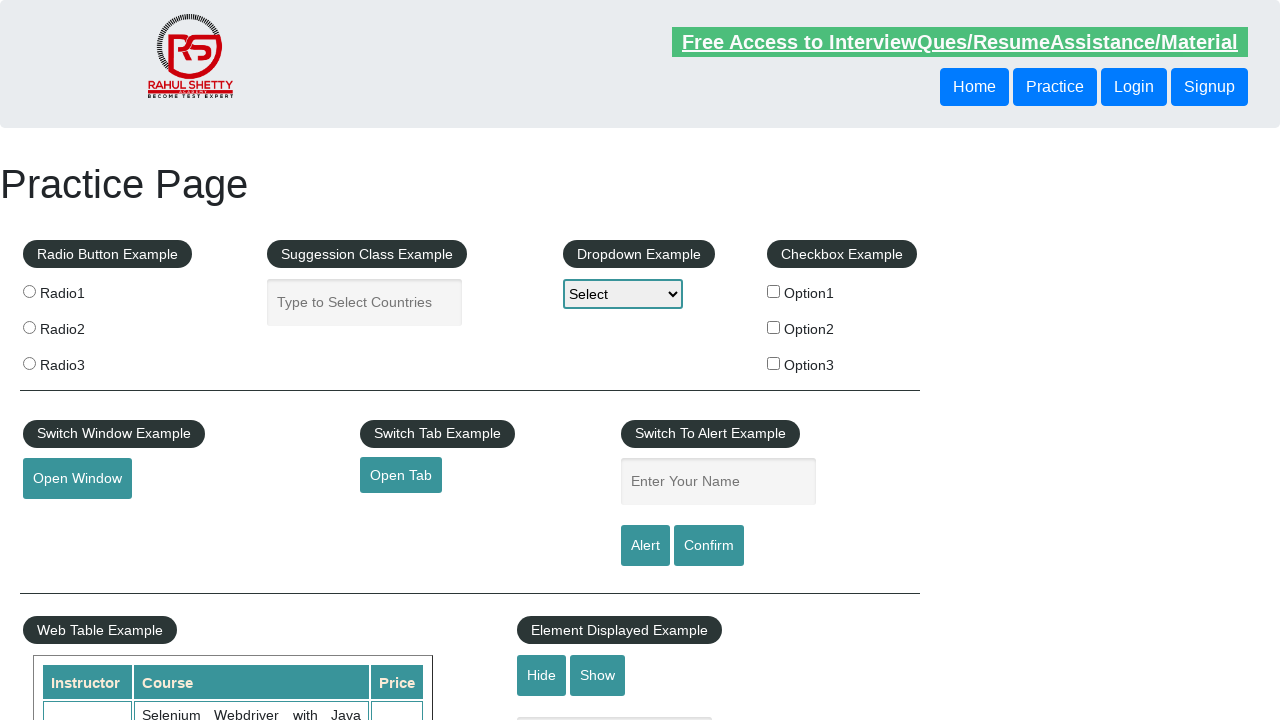

Located first product table row 4 containing Appium course information
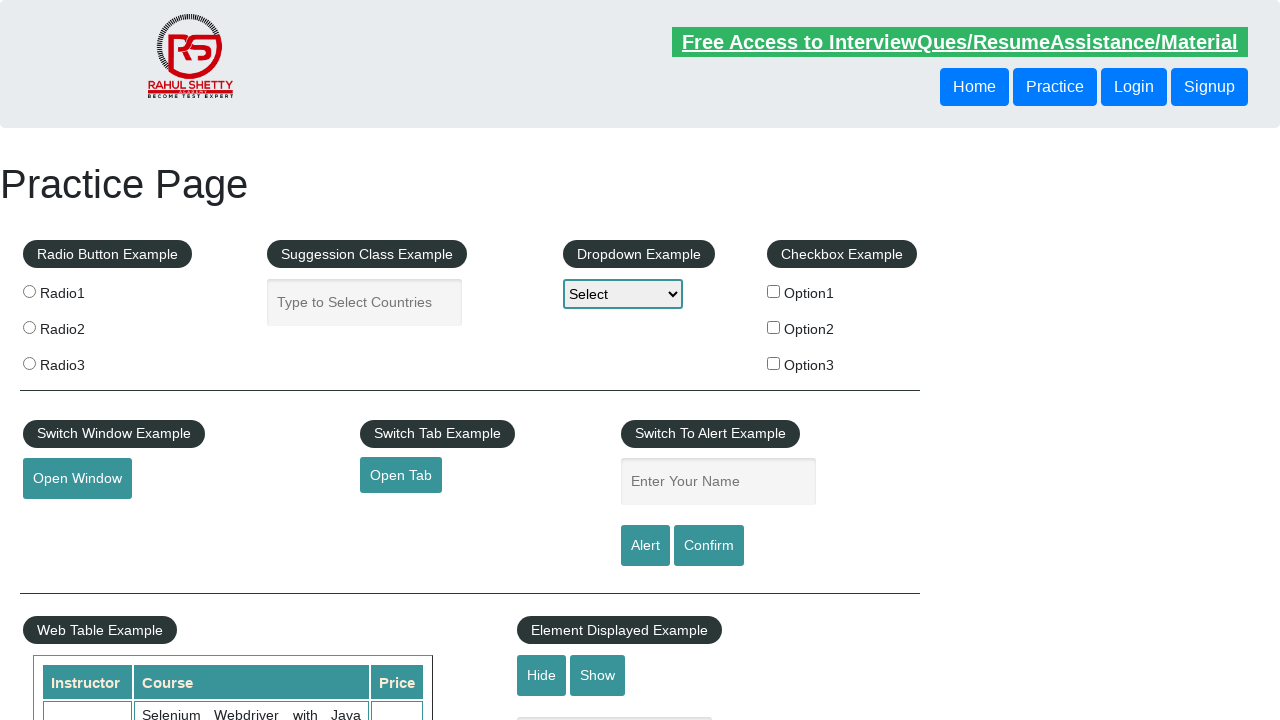

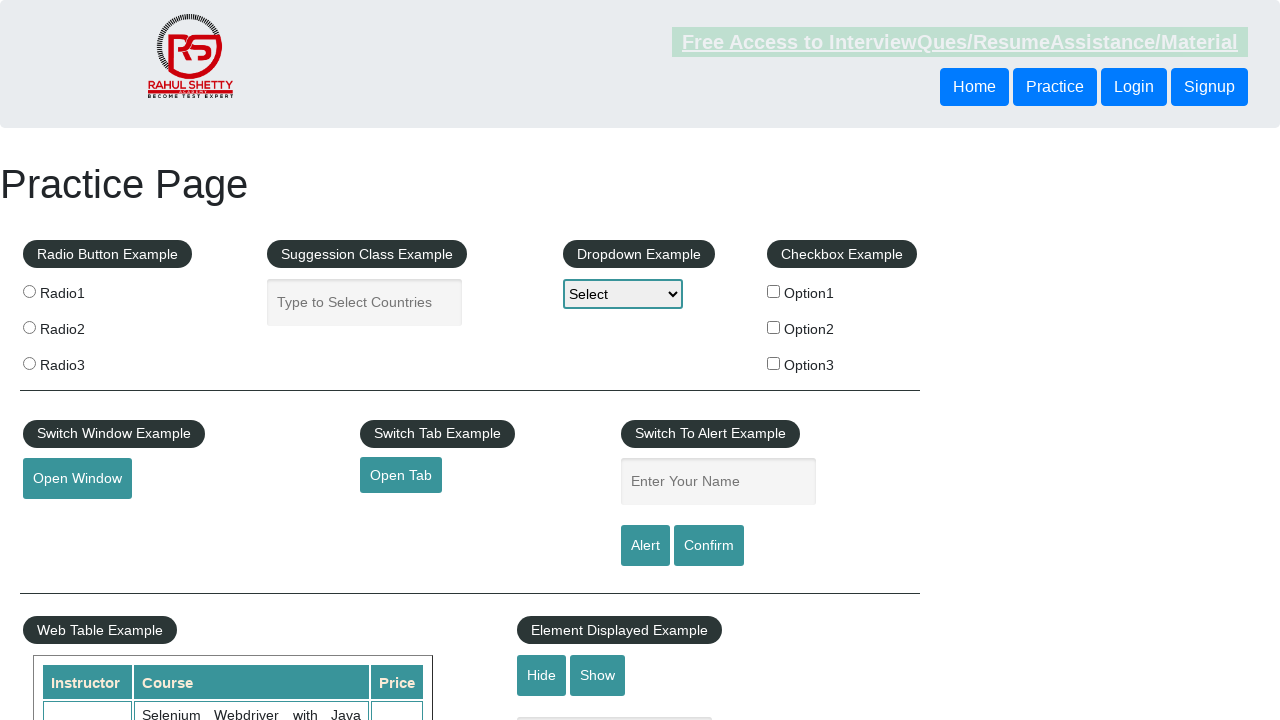